Tests a web form by filling in a text field with "Selenium" and clicking the submit button, then verifies the success message is displayed.

Starting URL: https://www.selenium.dev/selenium/web/web-form.html

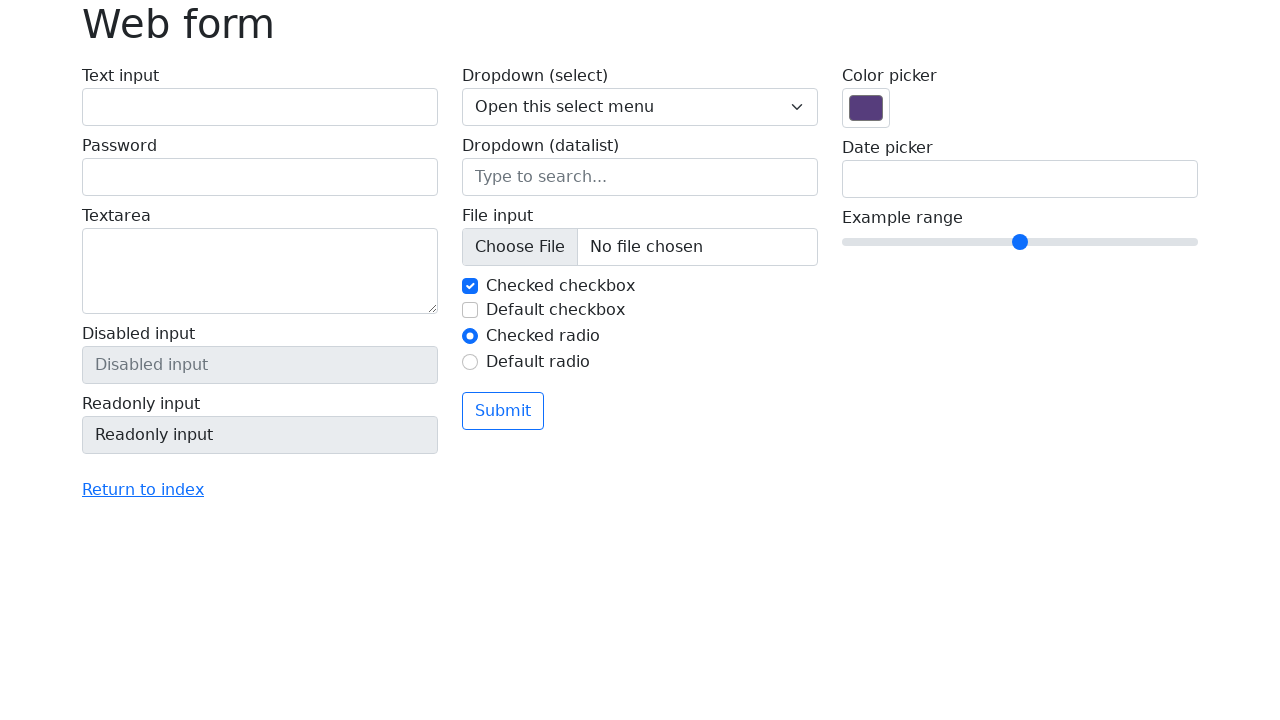

Filled text field with 'Selenium' on input[name='my-text']
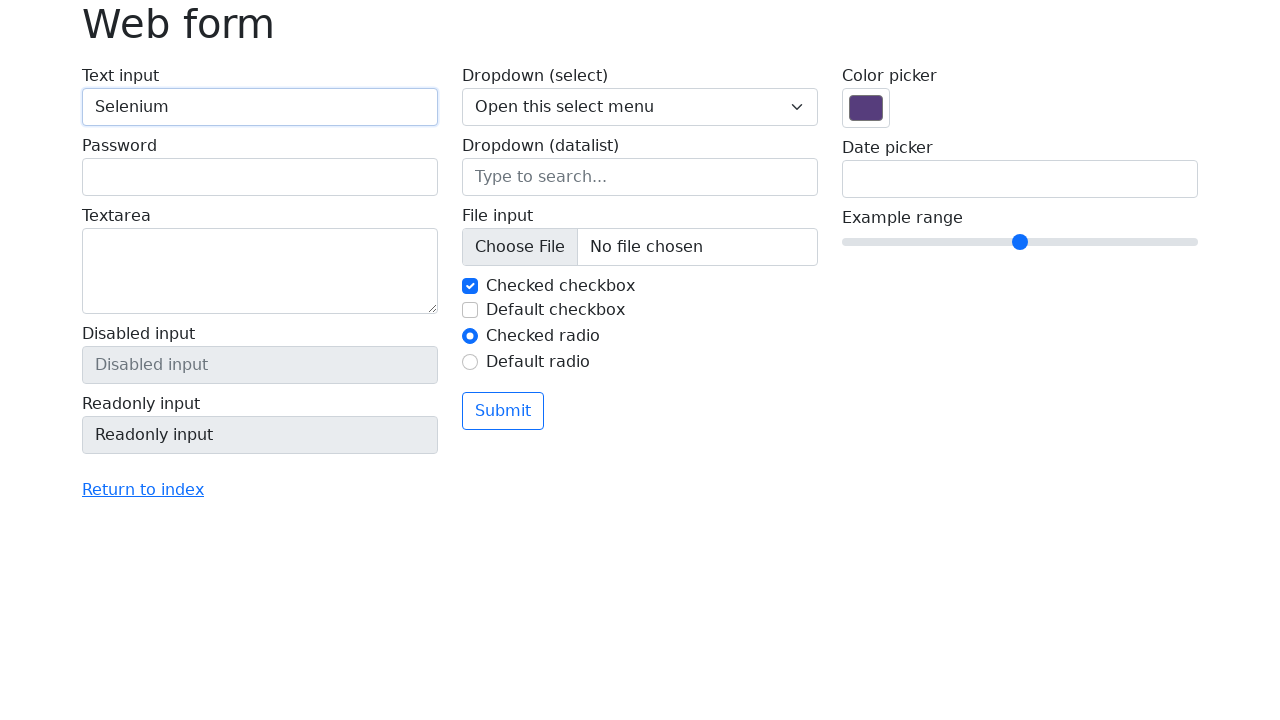

Clicked submit button at (503, 411) on button
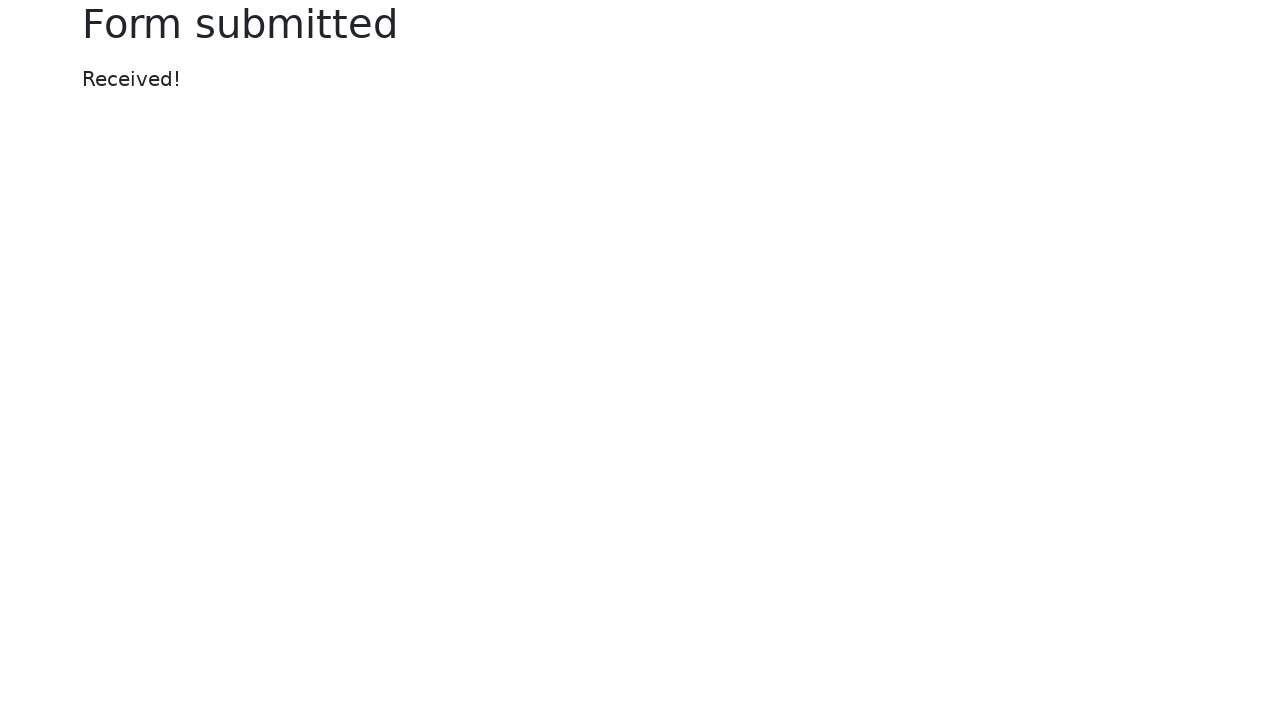

Success message appeared
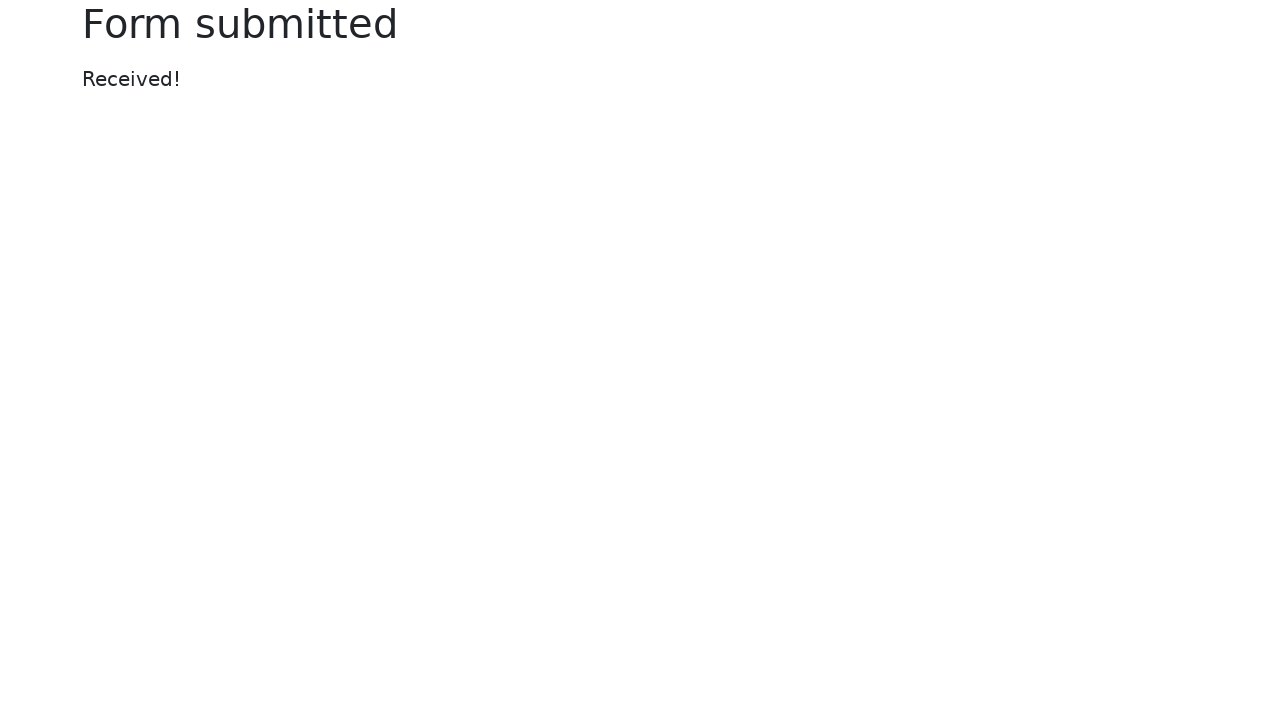

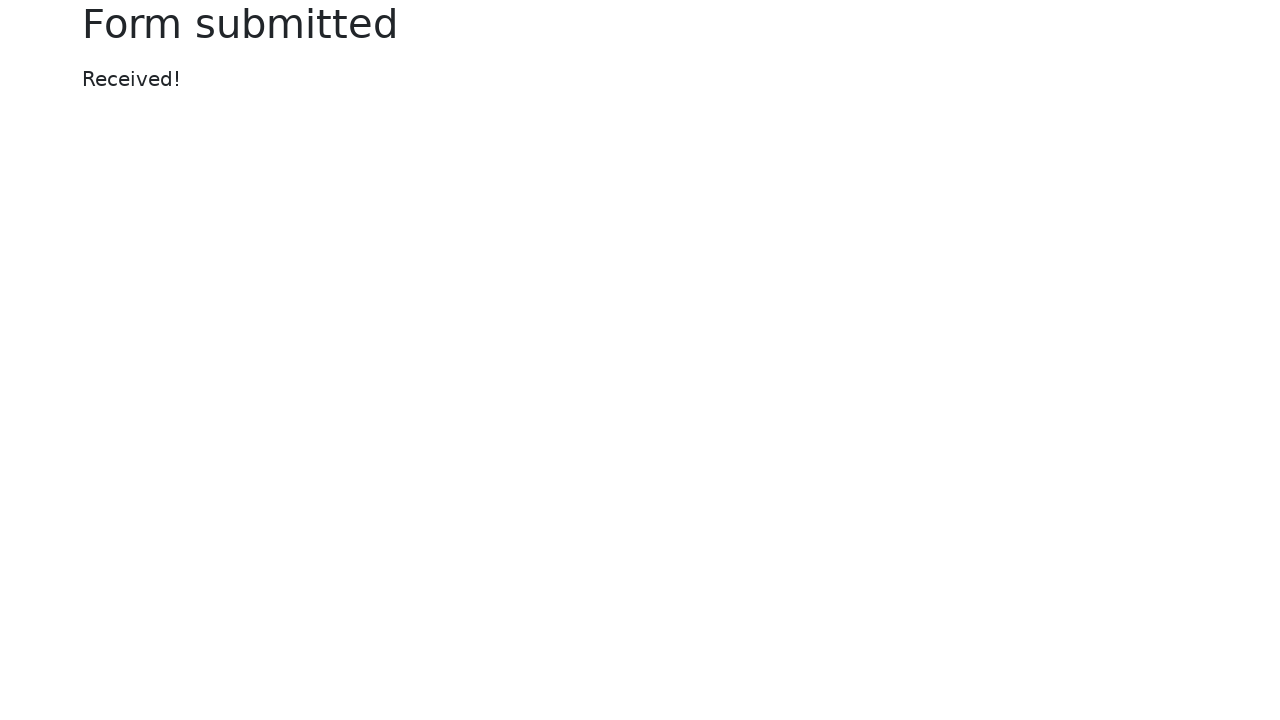